Tests unmarking a completed todo item

Starting URL: https://demo.playwright.dev/todomvc

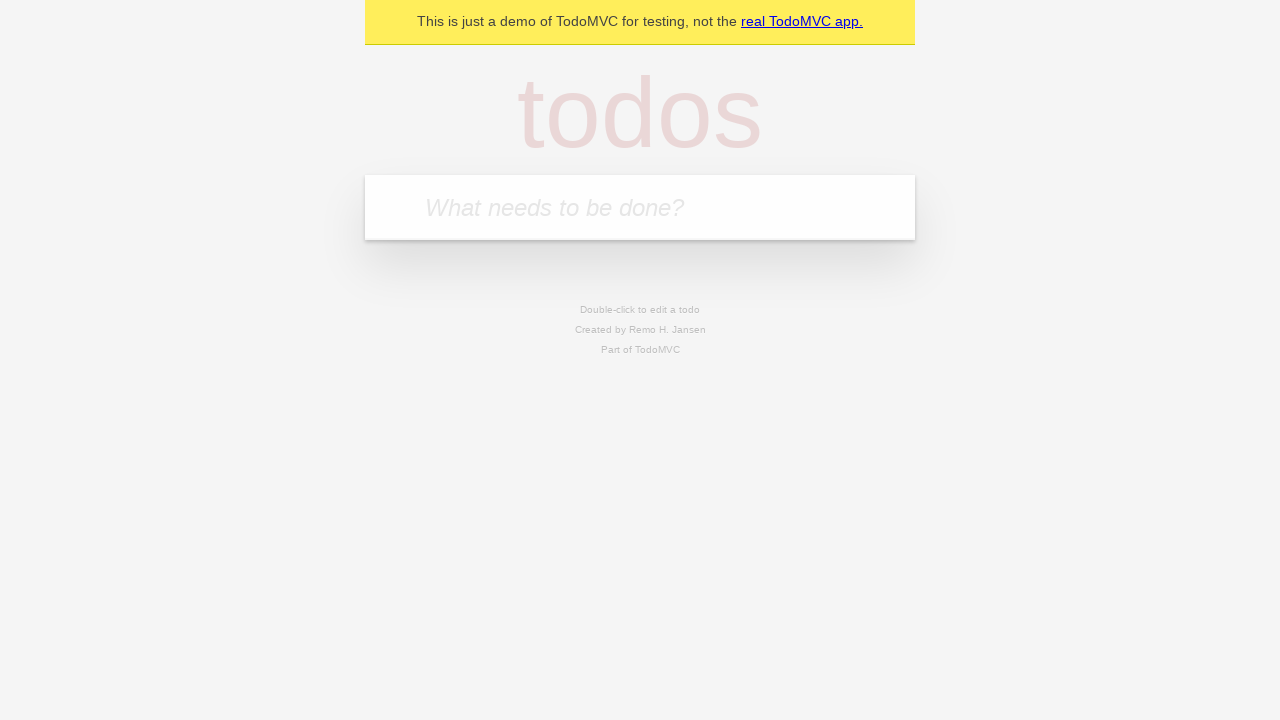

Filled todo input with 'buy some cheese' on internal:attr=[placeholder="What needs to be done?"i]
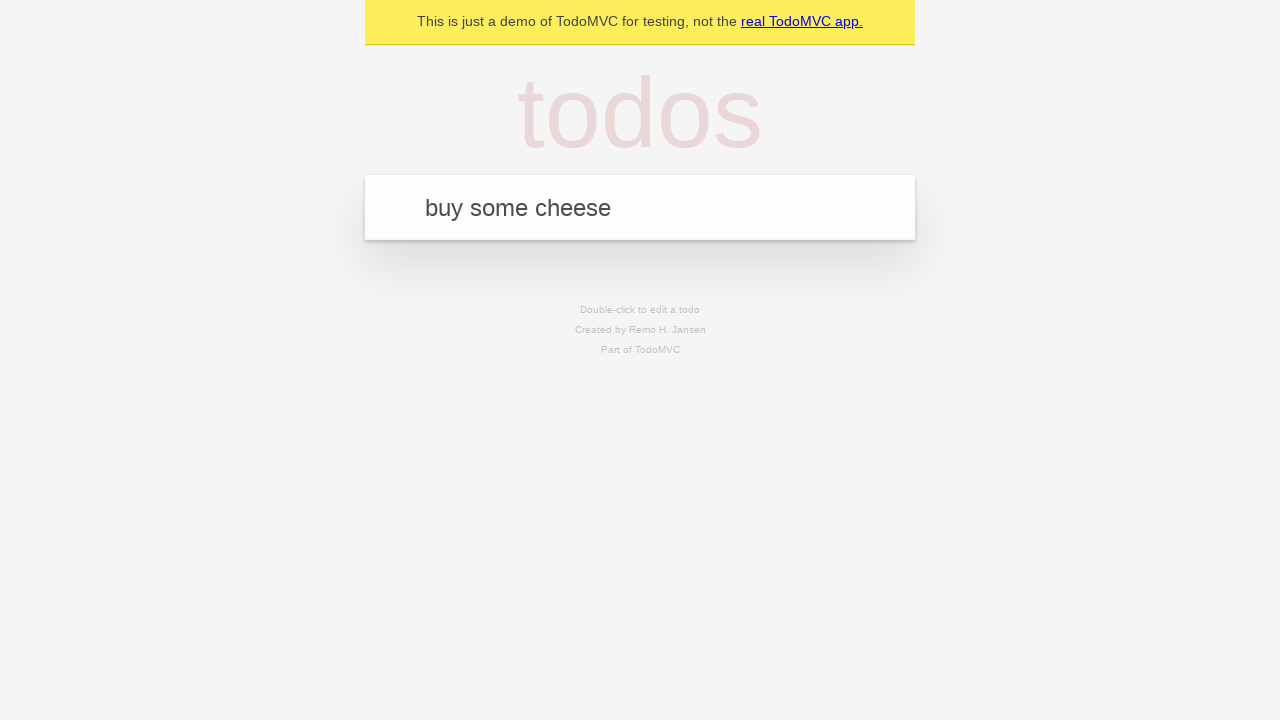

Pressed Enter to create todo 'buy some cheese' on internal:attr=[placeholder="What needs to be done?"i]
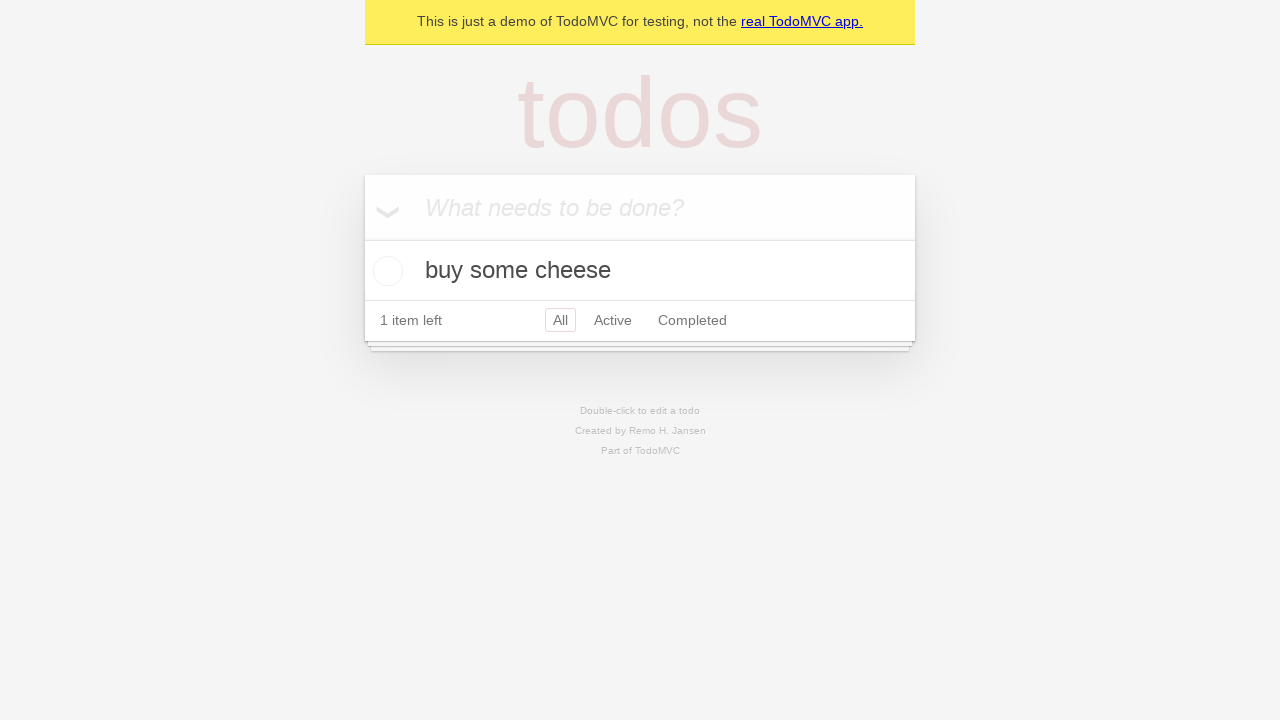

Filled todo input with 'feed the cat' on internal:attr=[placeholder="What needs to be done?"i]
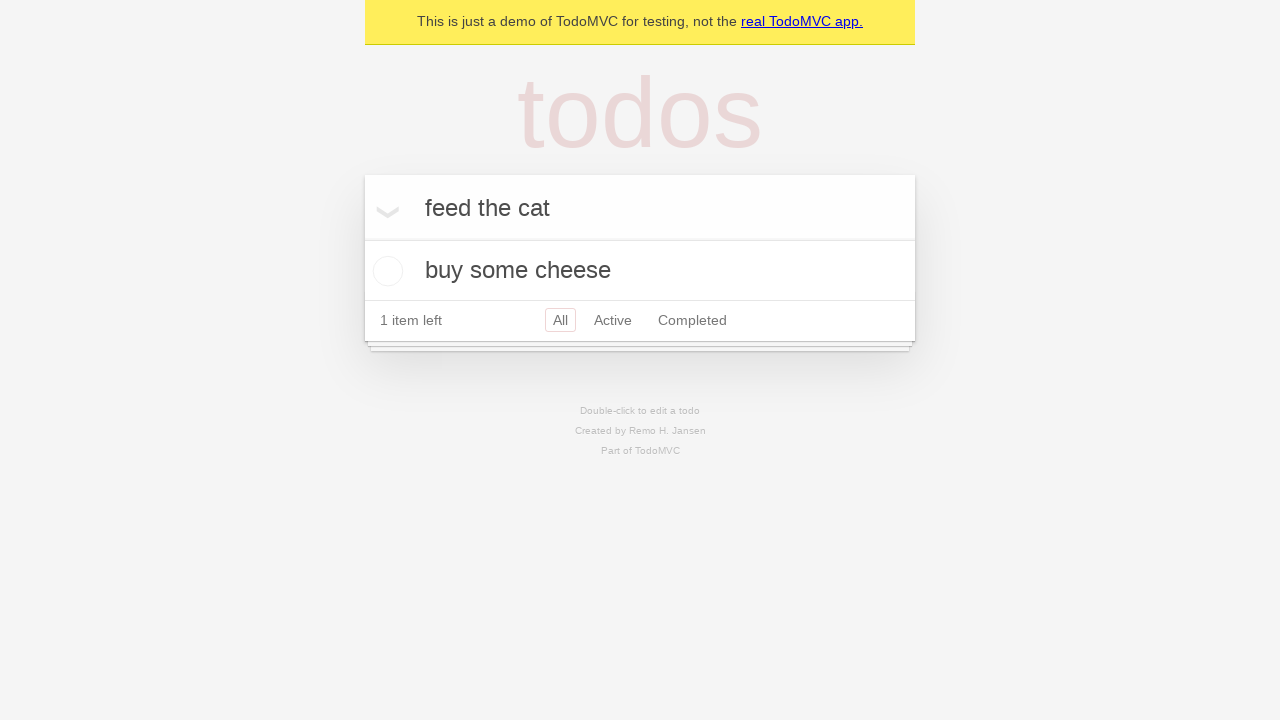

Pressed Enter to create todo 'feed the cat' on internal:attr=[placeholder="What needs to be done?"i]
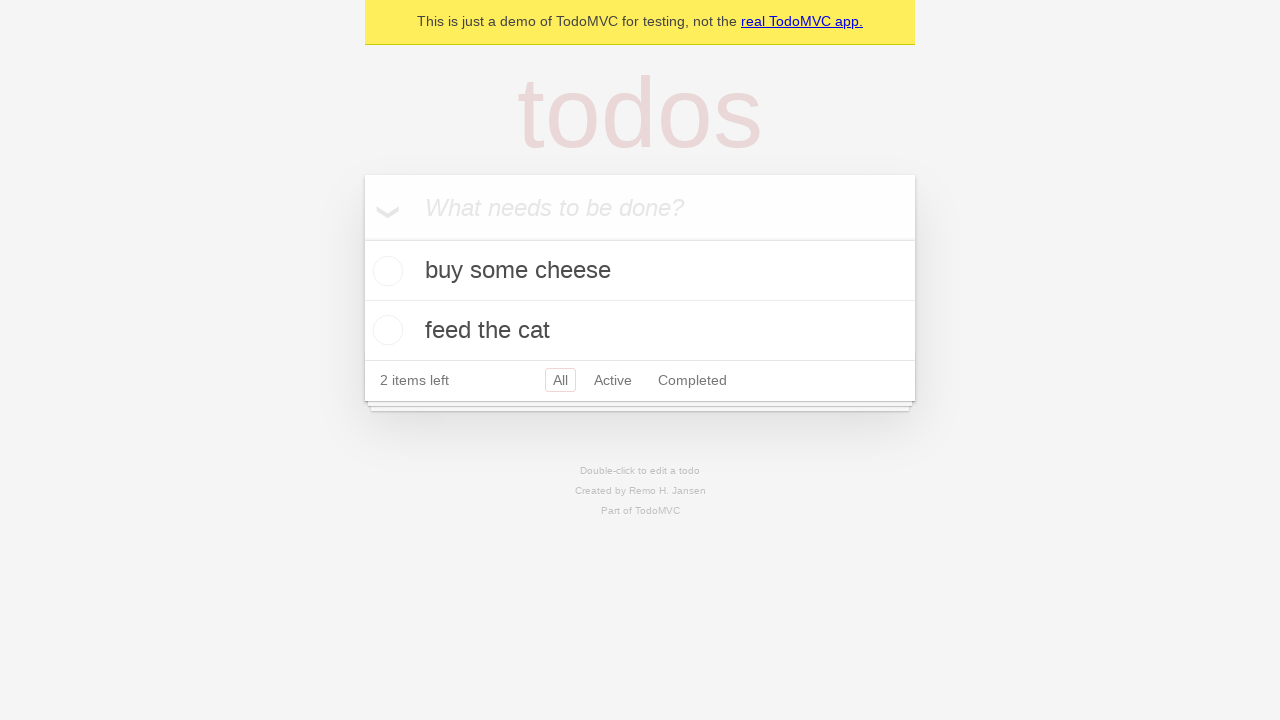

Waited for second todo item to load
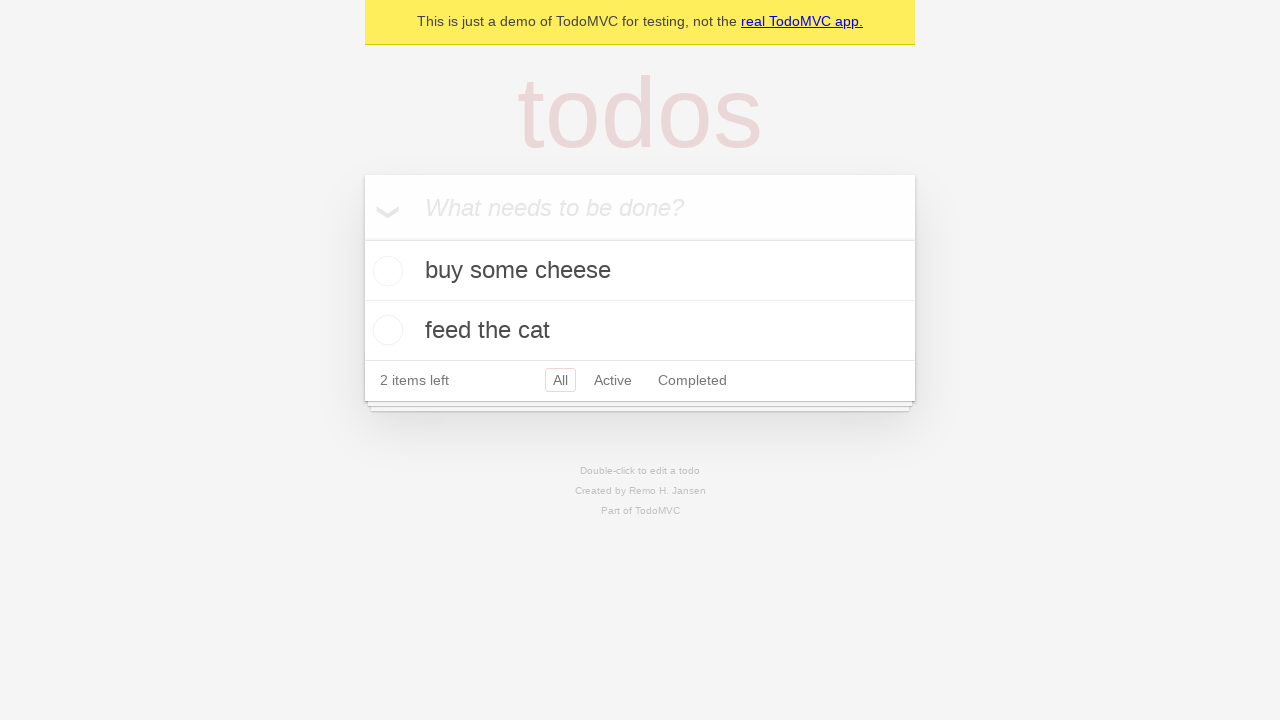

Located first todo item
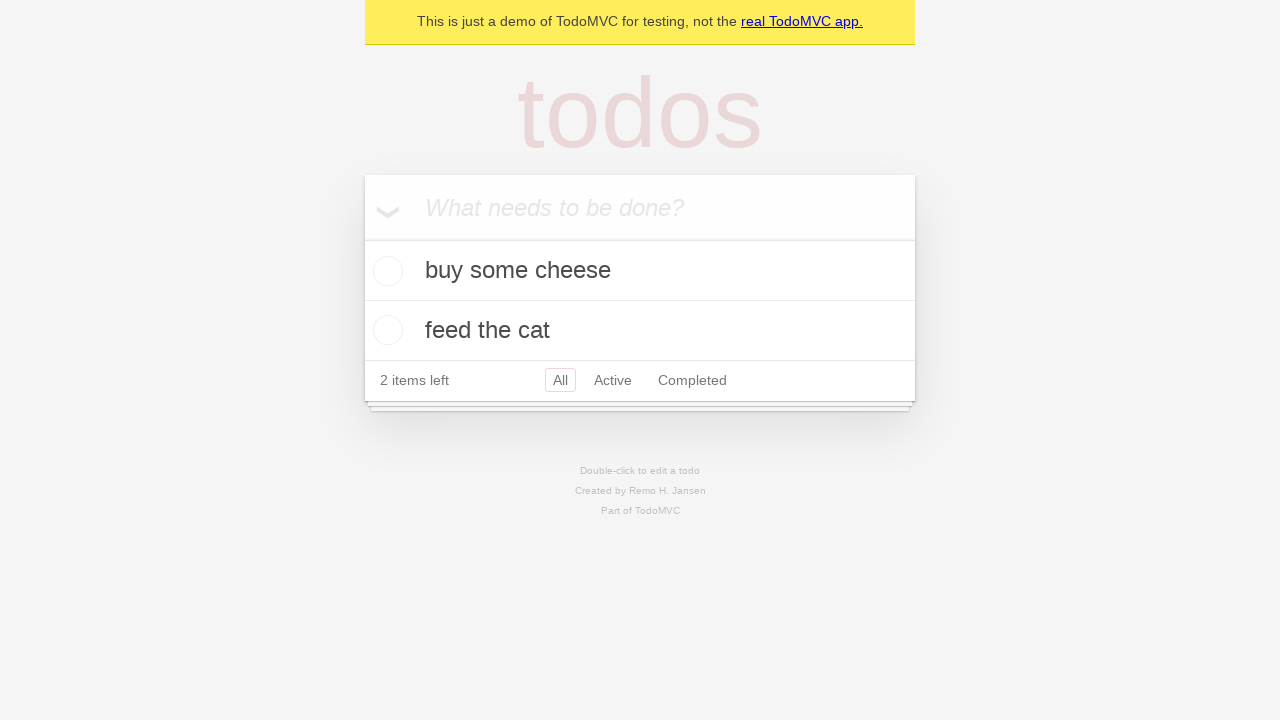

Located checkbox for first todo item
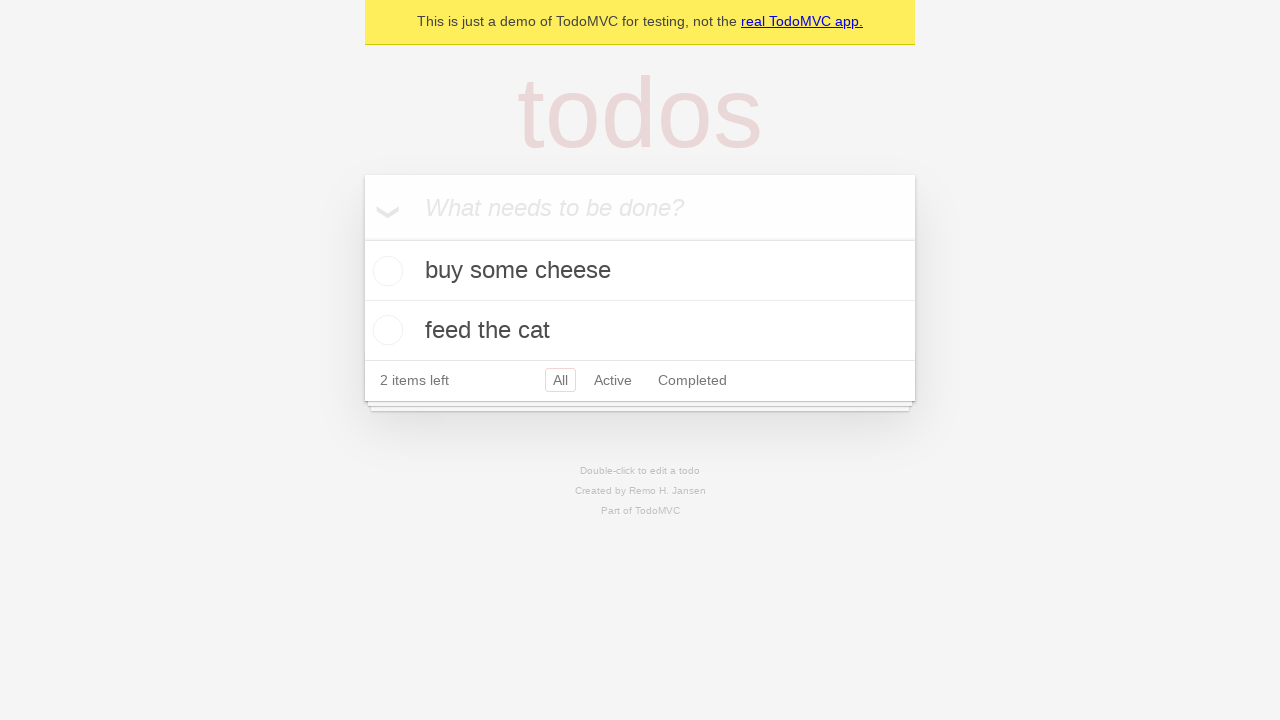

Marked first todo item as complete at (385, 271) on internal:testid=[data-testid="todo-item"s] >> nth=0 >> internal:role=checkbox
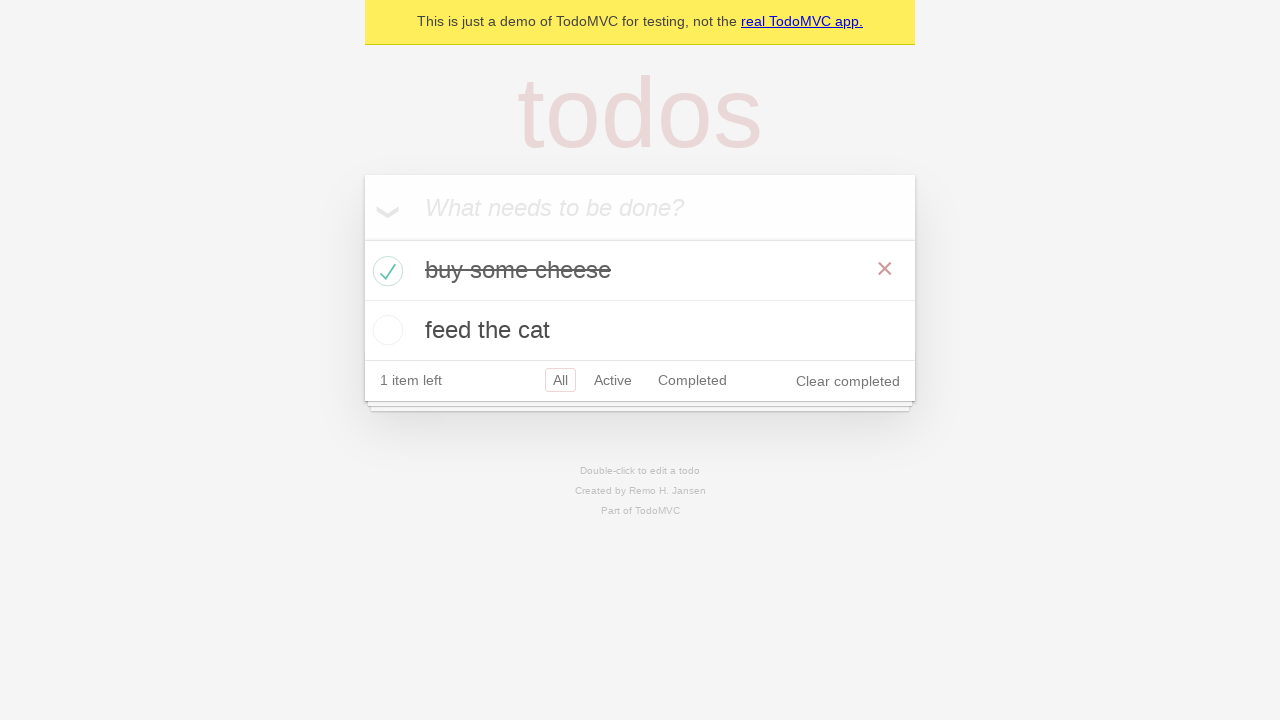

Unmarked first todo item as incomplete at (385, 271) on internal:testid=[data-testid="todo-item"s] >> nth=0 >> internal:role=checkbox
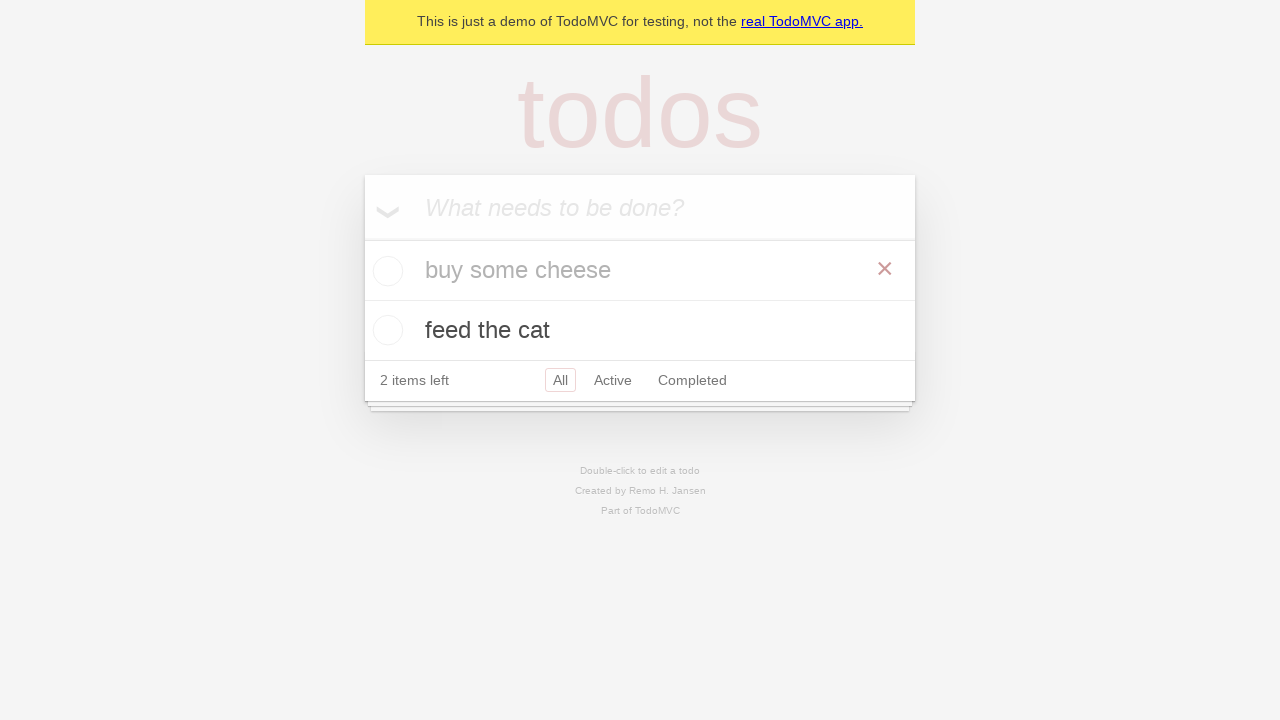

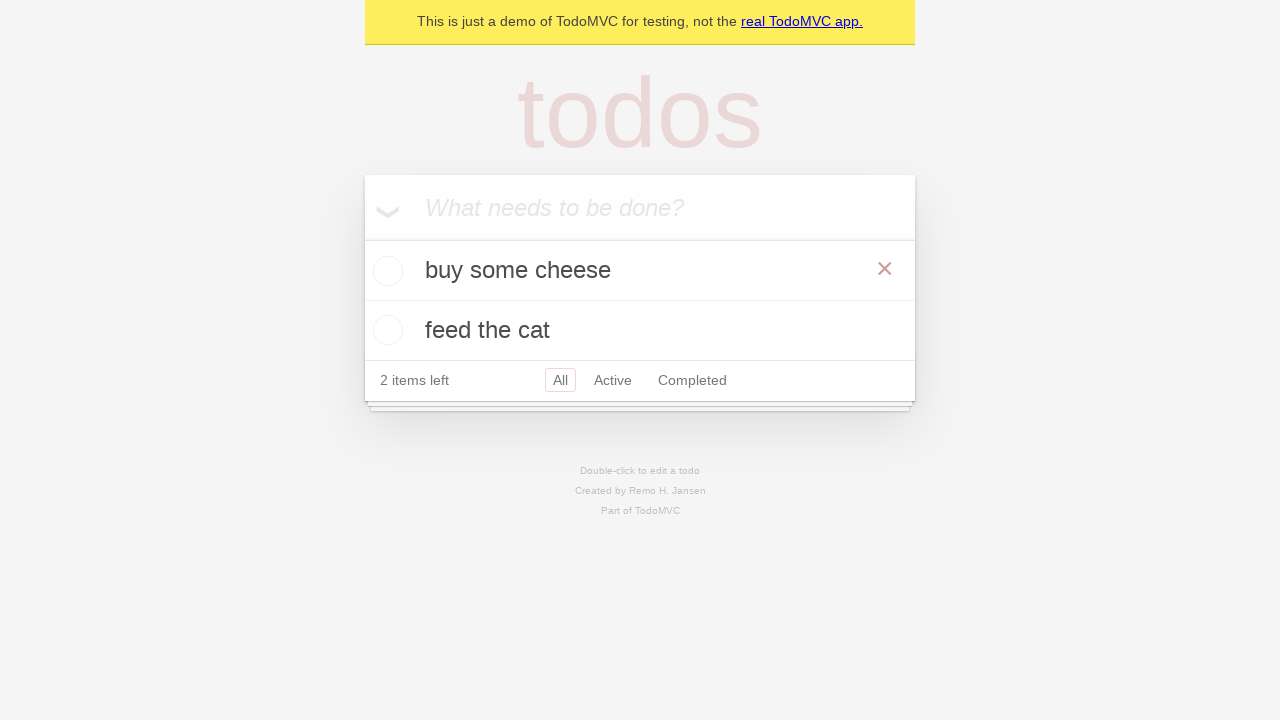